Tests iframe interaction by switching to a frame, selecting an option from a dropdown, switching back to main content, and filling a text field

Starting URL: https://www.hyrtutorials.com/p/frames-practice.html

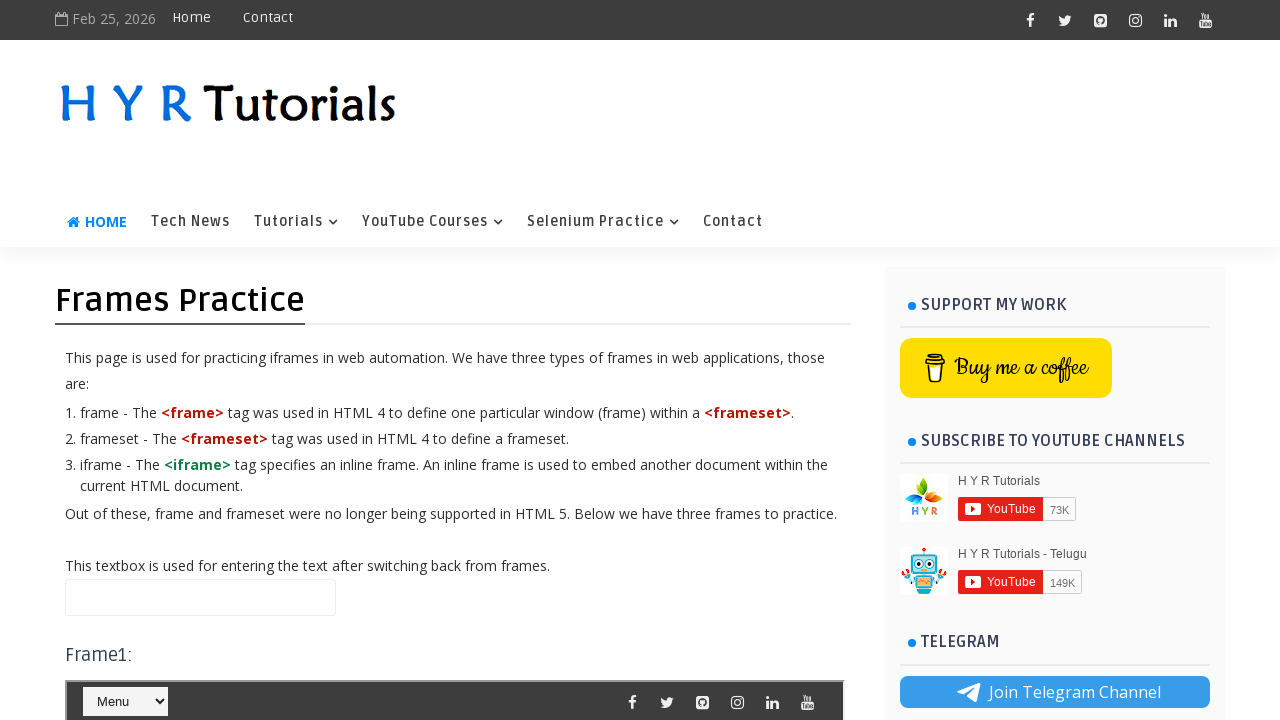

Counted 16 iframe elements on the page
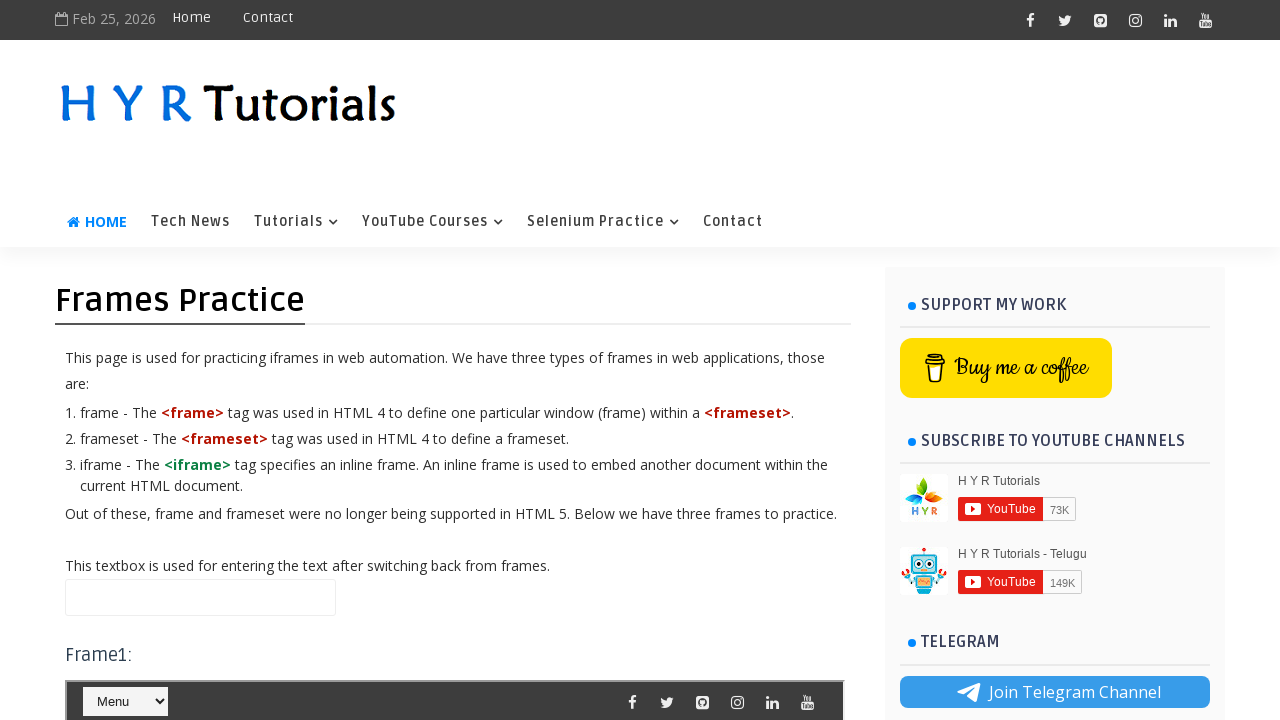

Switched to iframe with ID 'frm1'
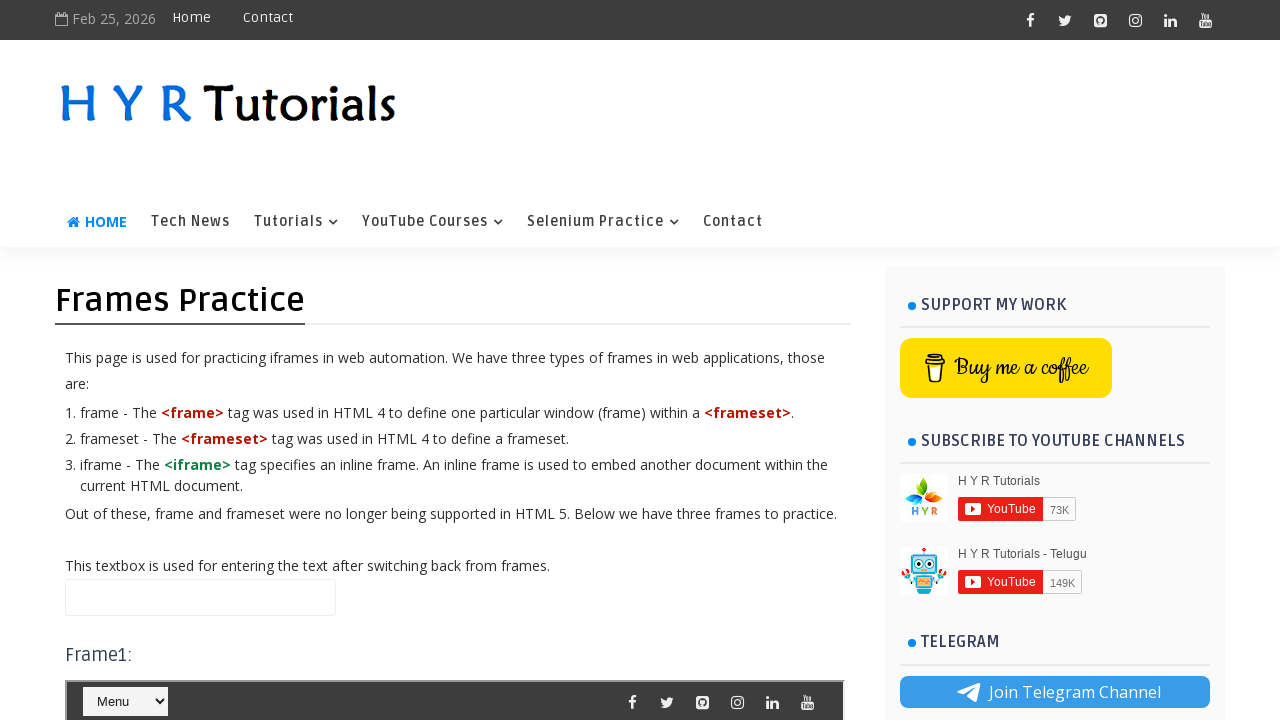

Selected 'Contact' option from dropdown inside iframe on #frm1 >> internal:control=enter-frame >> #selectnav2
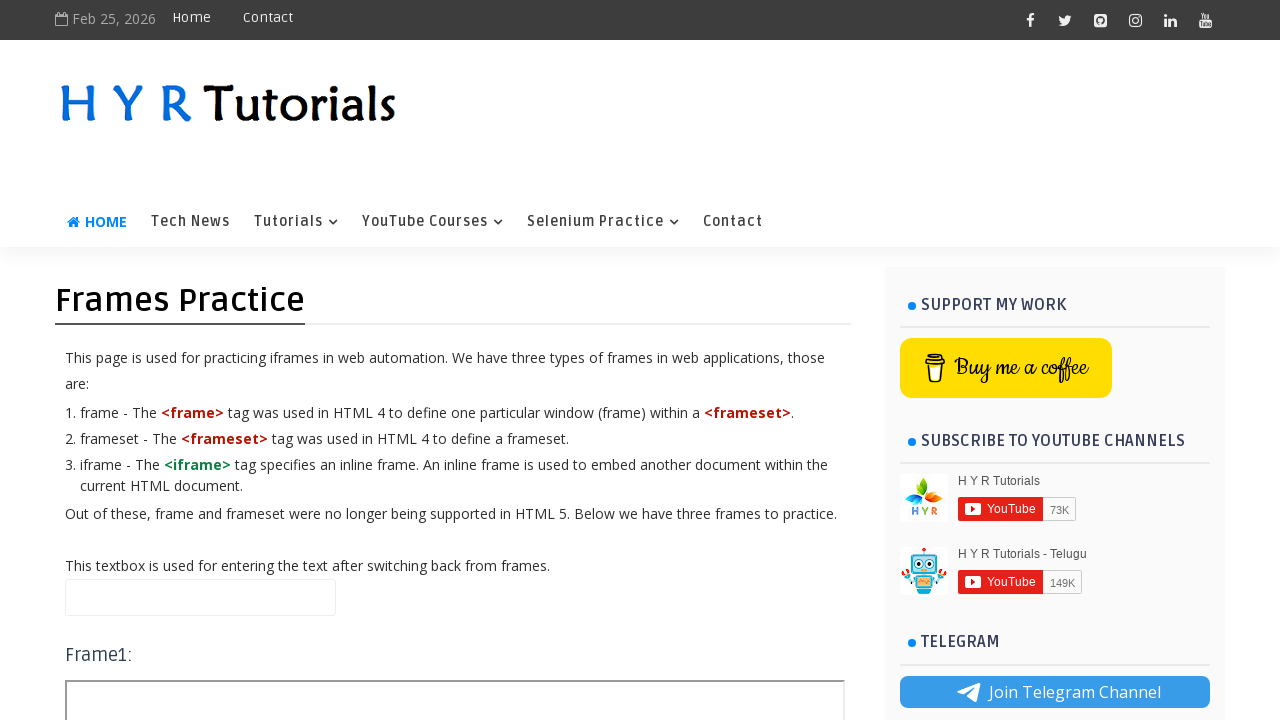

Filled main page text box with 'shaiksha' on input.frmTextBox
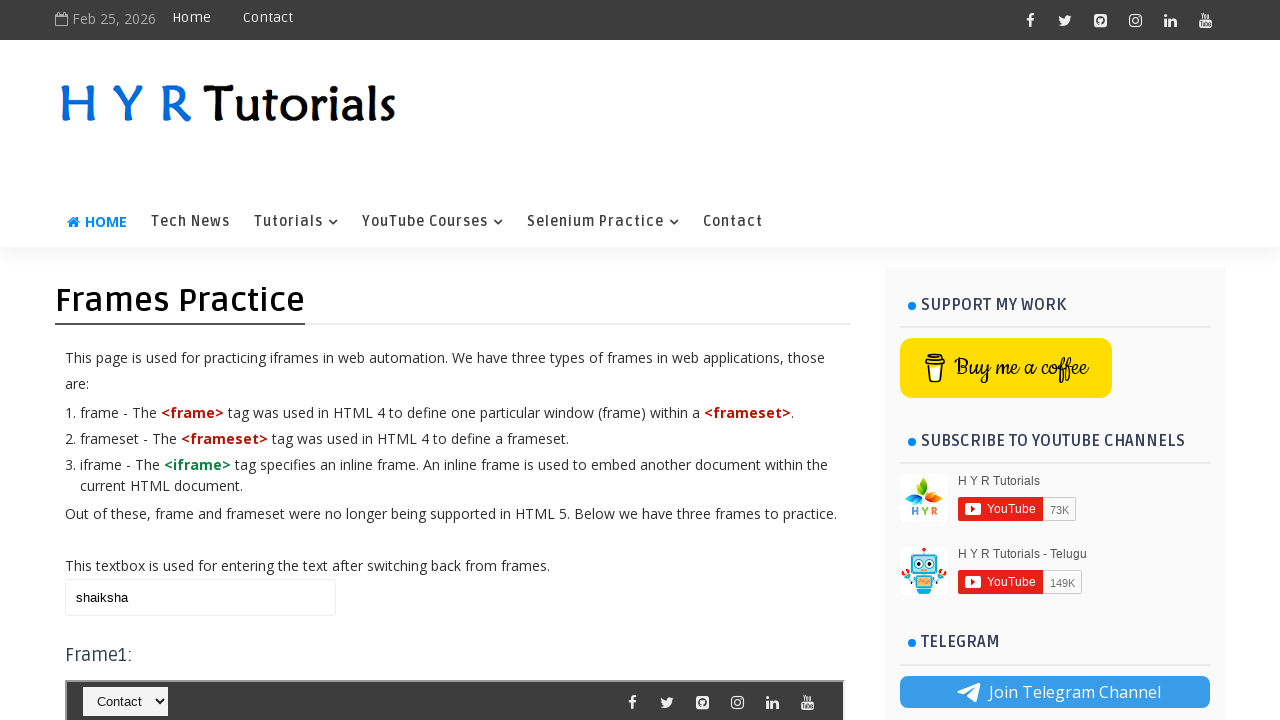

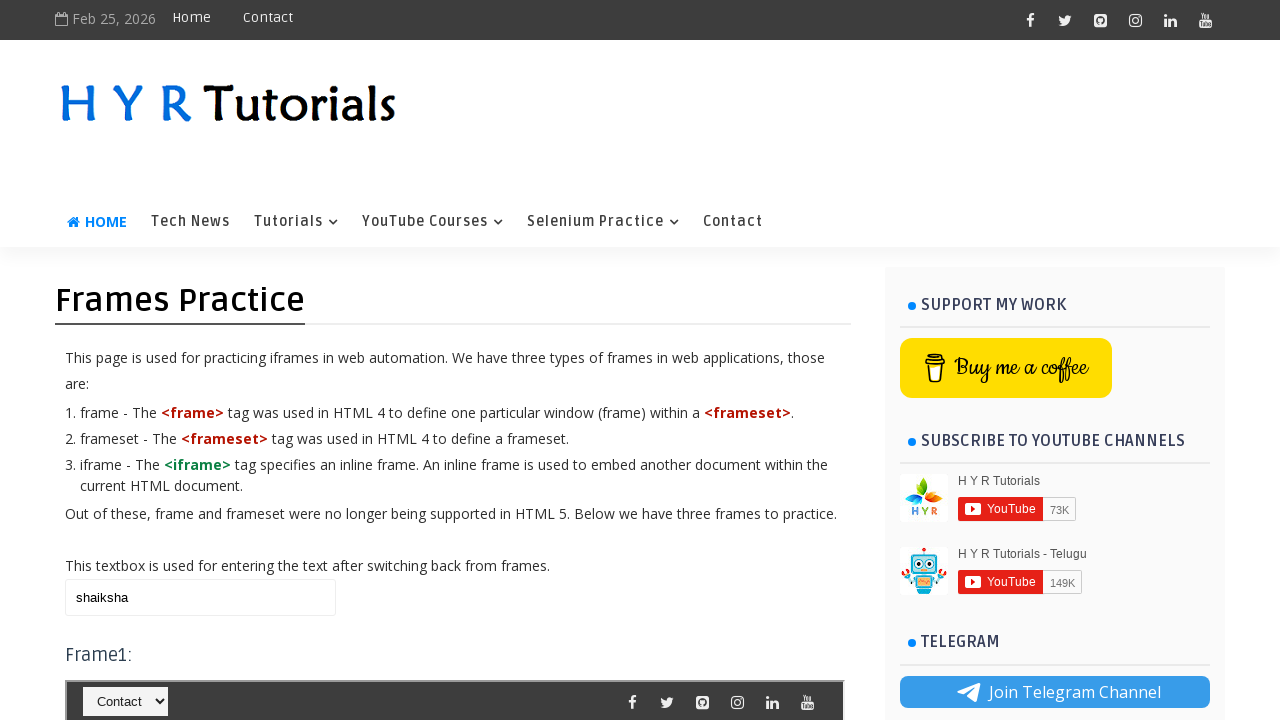